Tests logout functionality by logging in and then logging out through the burger menu

Starting URL: https://www.saucedemo.com/

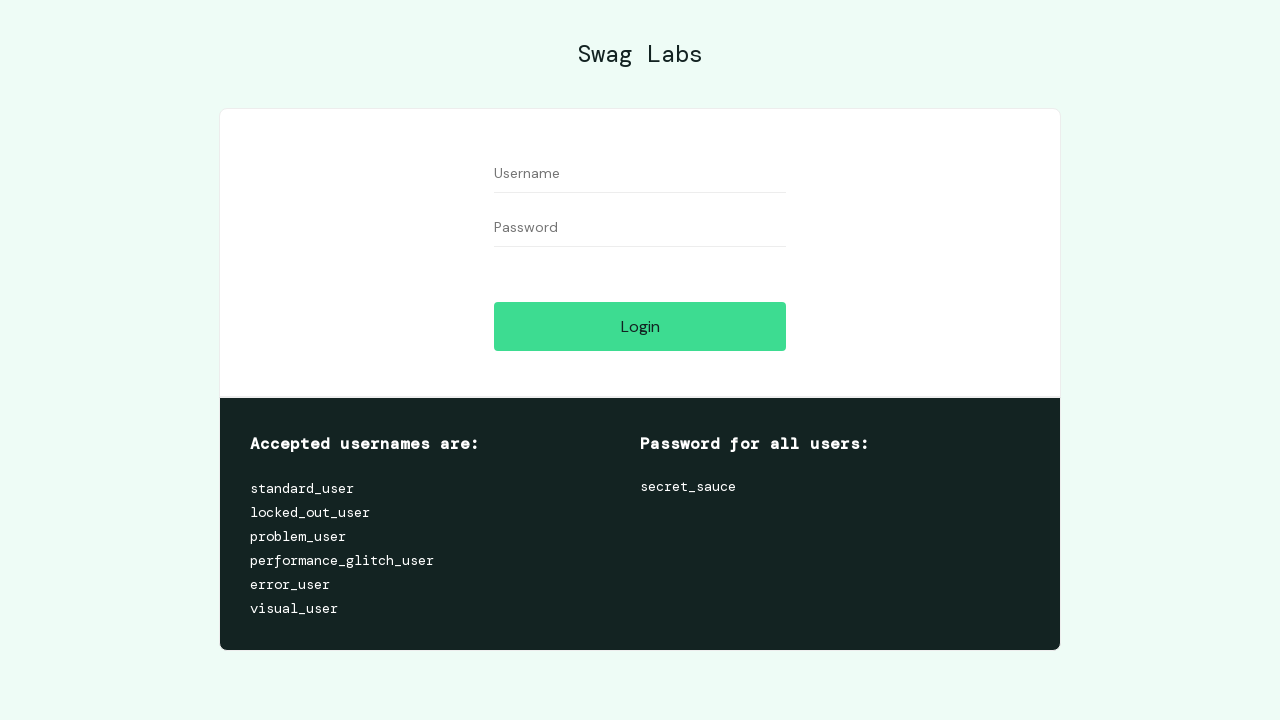

Filled username field with 'standard_user' on #user-name
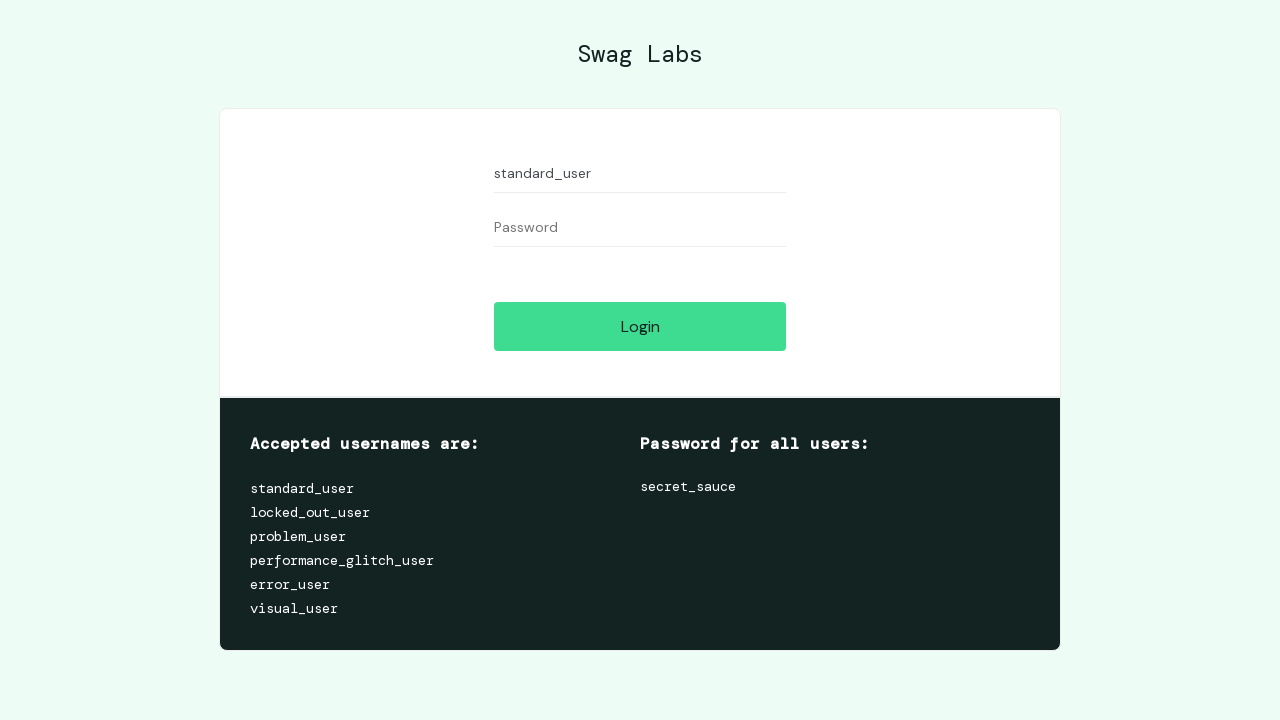

Filled password field with 'secret_sauce' on #password
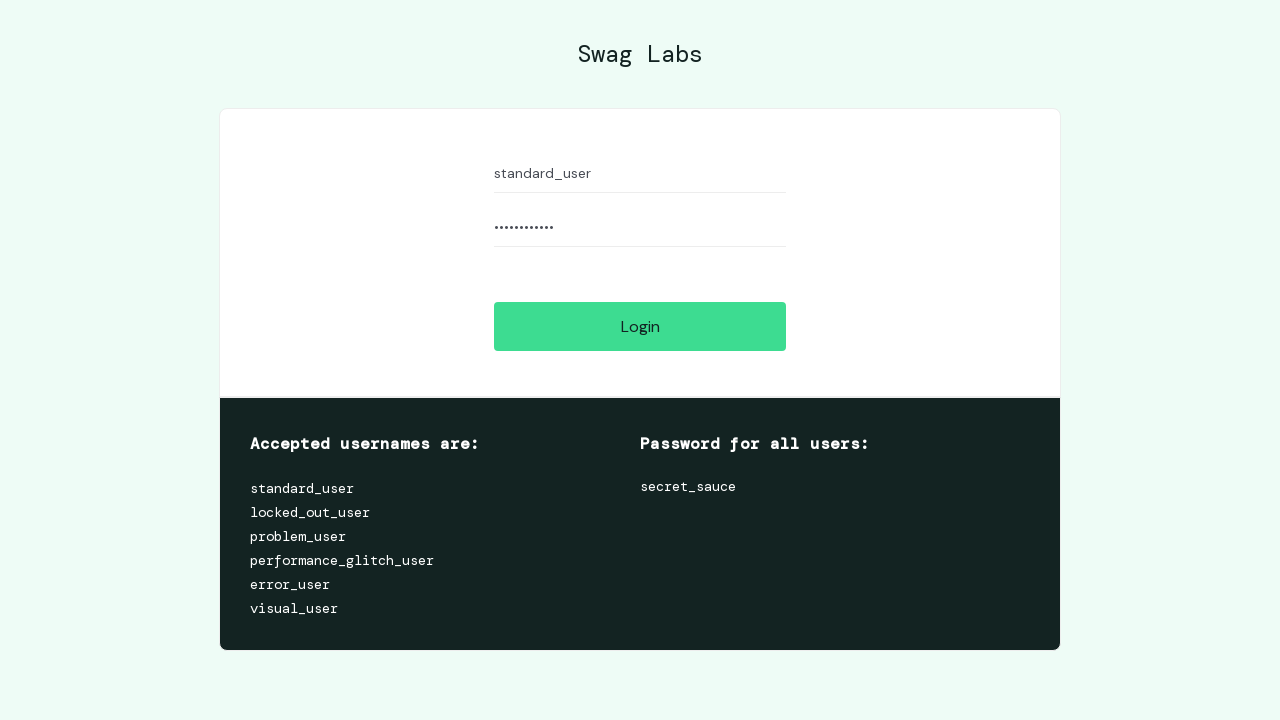

Clicked login button at (640, 326) on #login-button
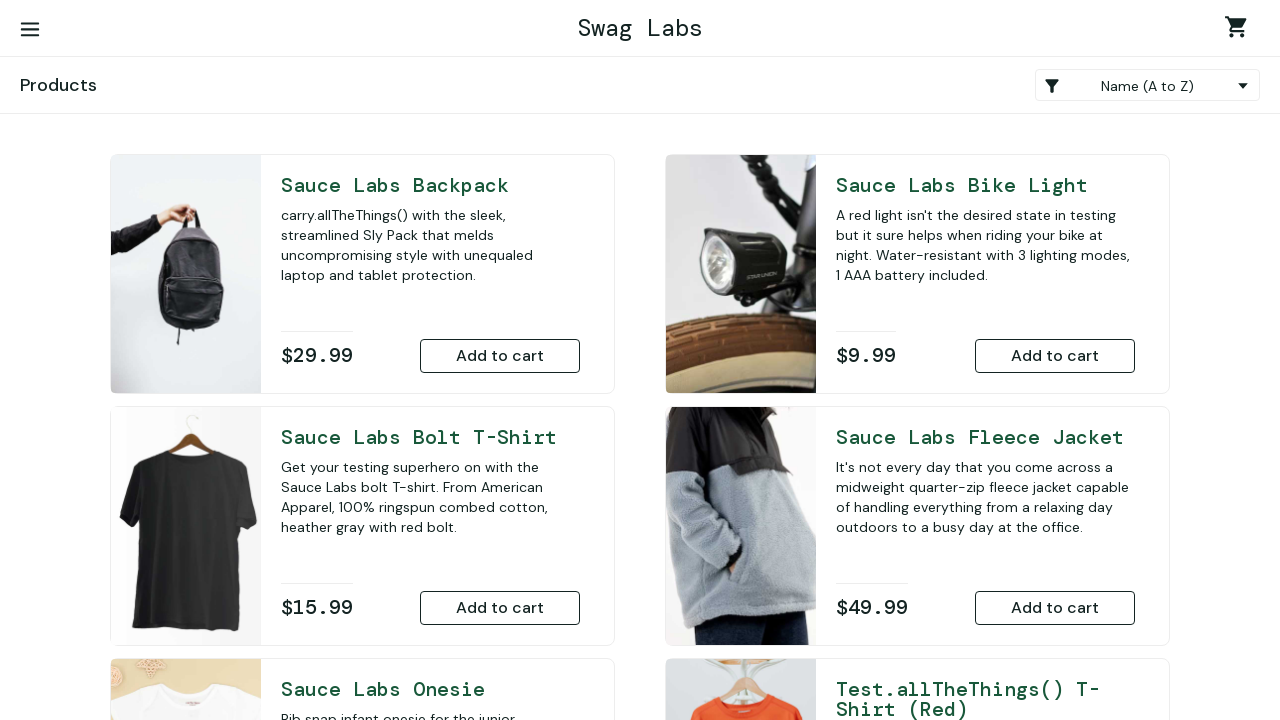

Successfully logged in - inventory page loaded
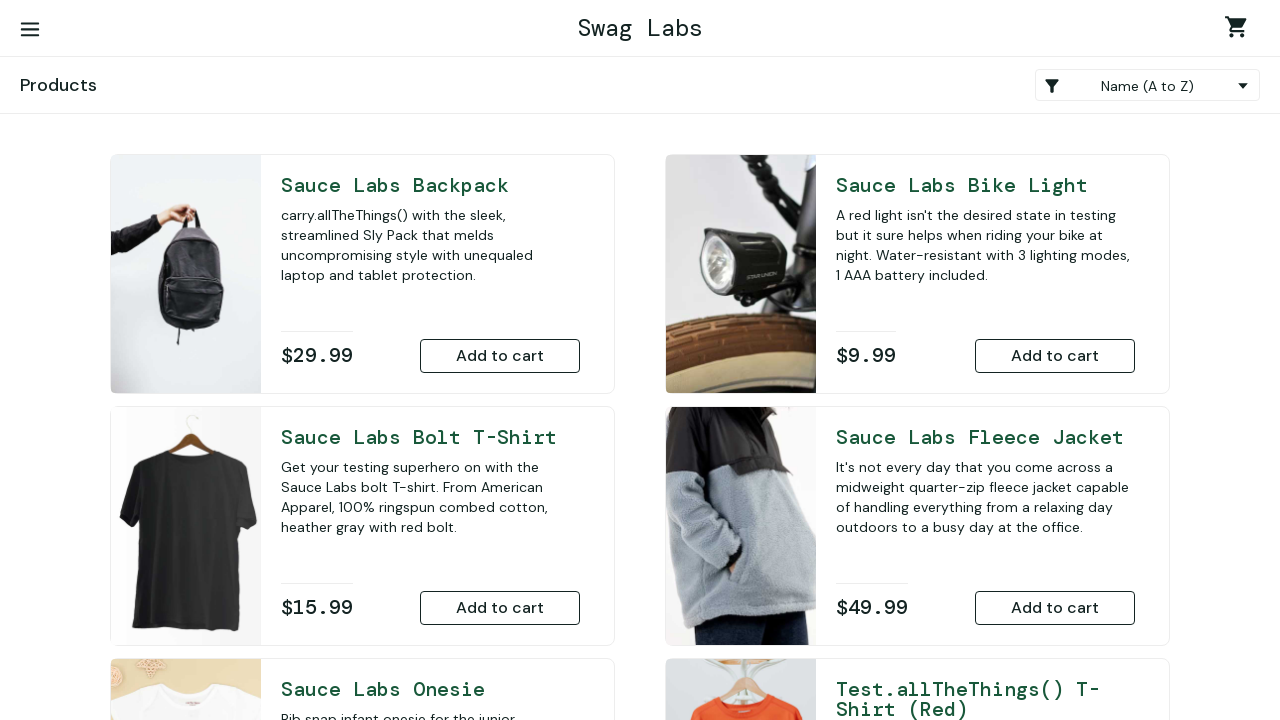

Opened burger menu at (30, 30) on #react-burger-menu-btn
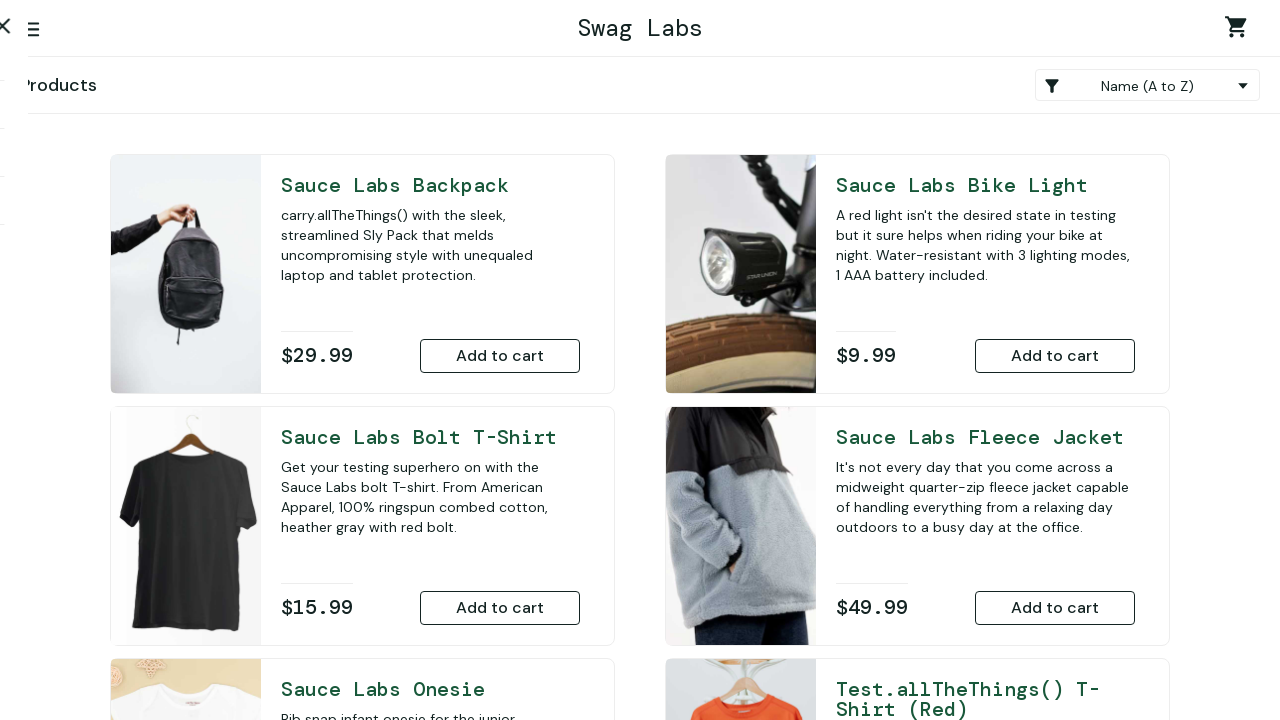

Clicked logout button from burger menu at (150, 156) on xpath=//*[@id="logout_sidebar_link"]
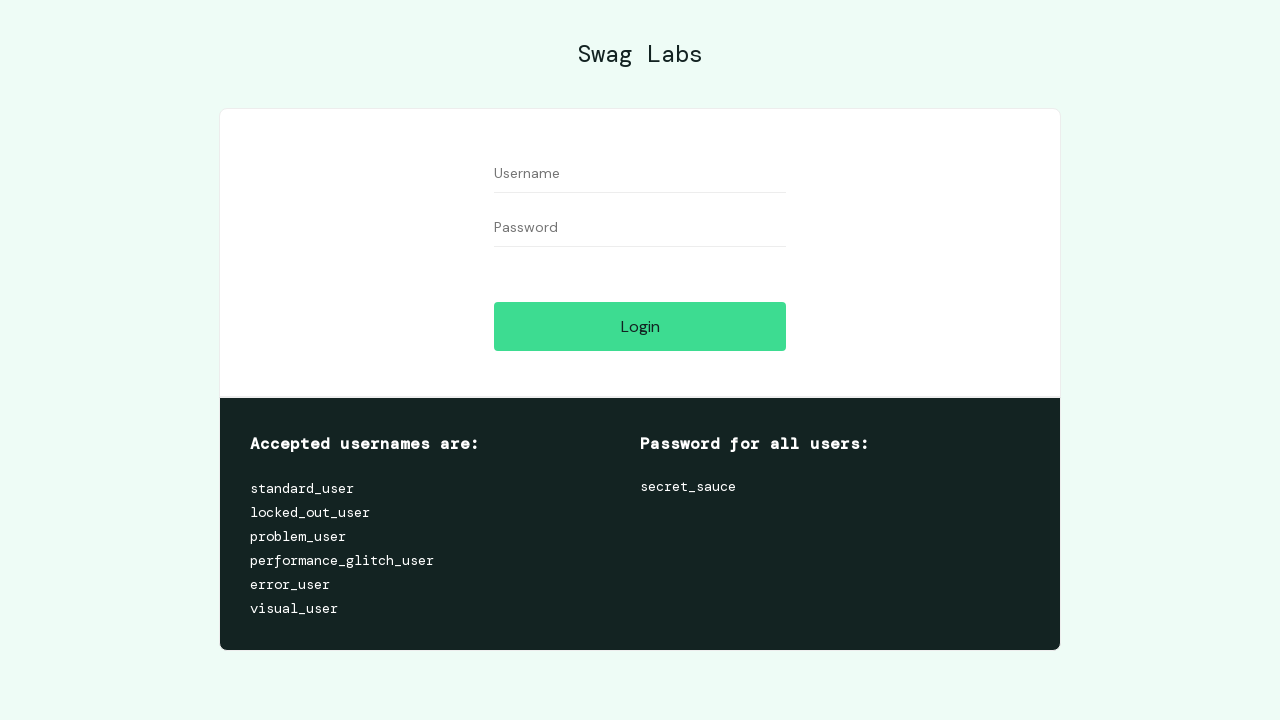

Successfully logged out - redirected to login page
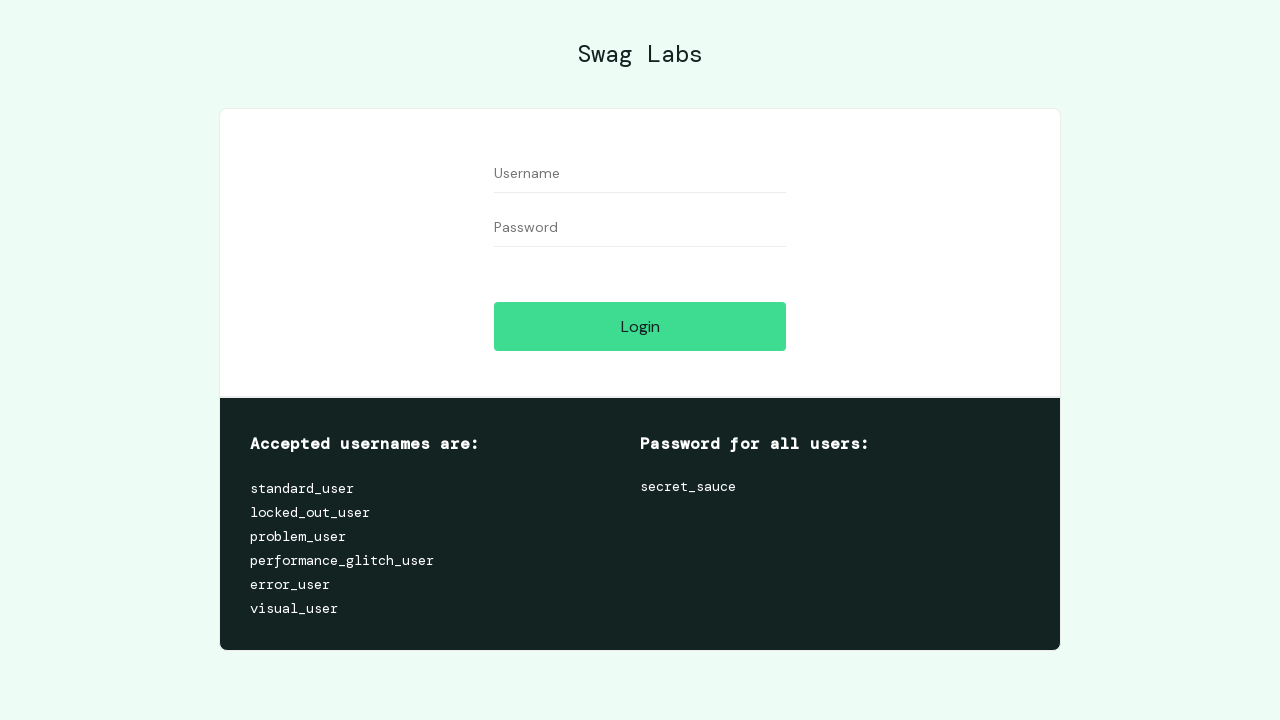

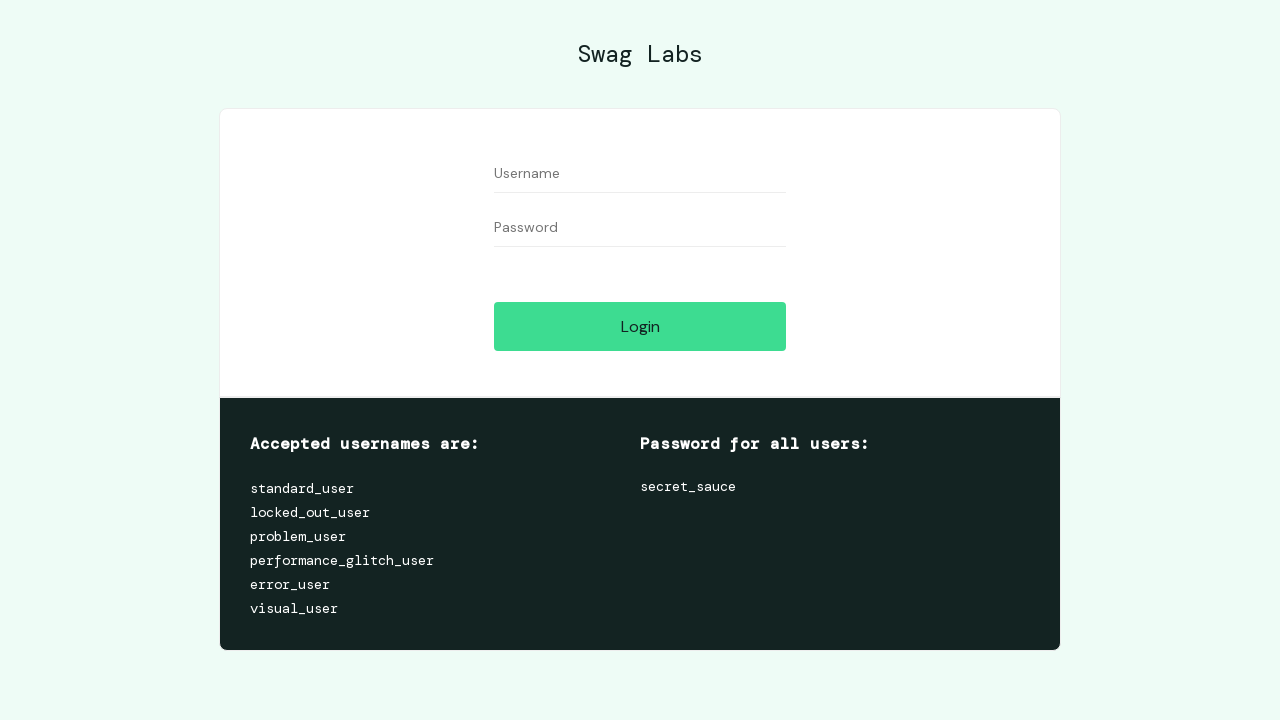